Tests button click functionality on the W3Schools HTML forms page by clicking the submit button

Starting URL: https://www.w3schools.com/html/html_forms.asp

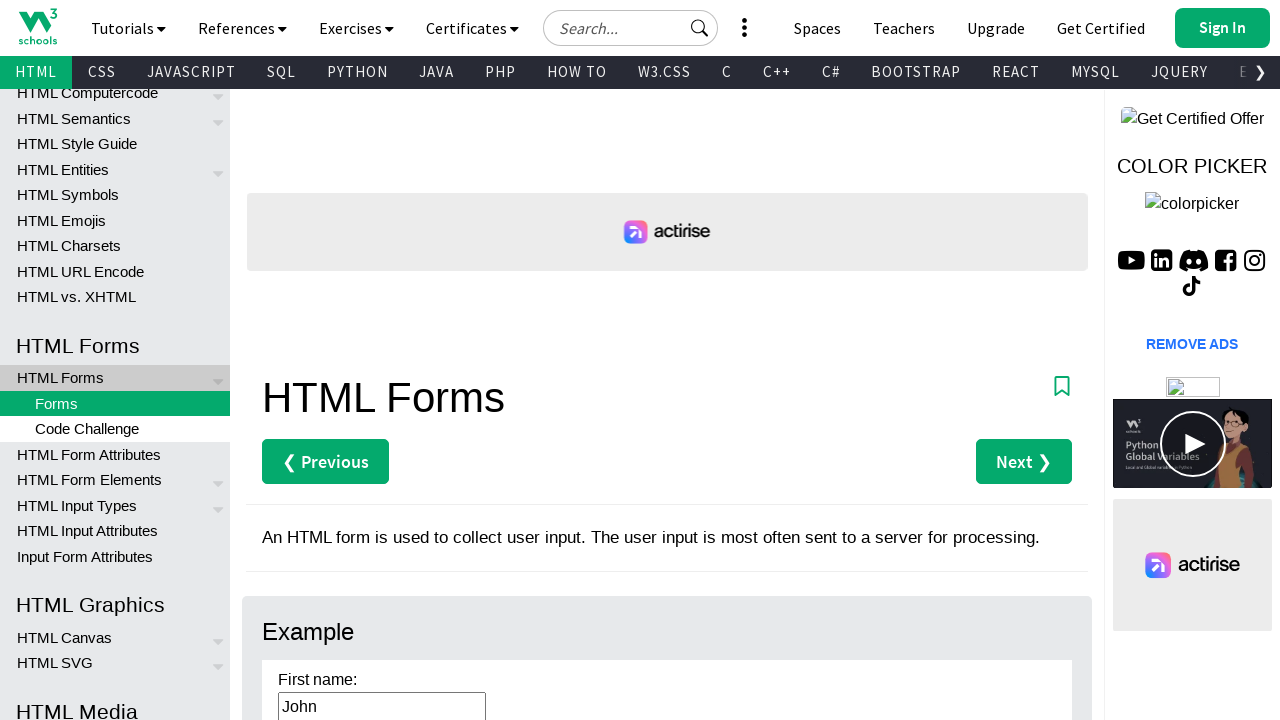

Navigated to W3Schools HTML forms page
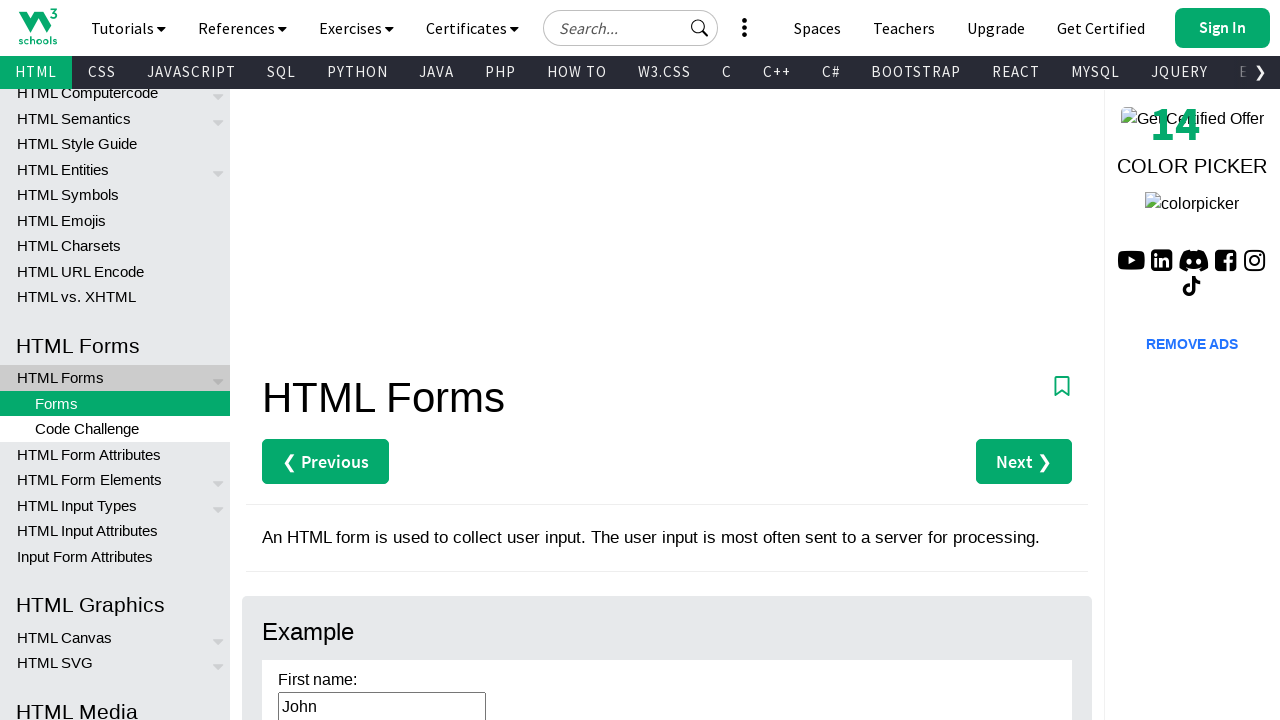

Clicked the submit button to test button click functionality at (311, 360) on input[type='submit']
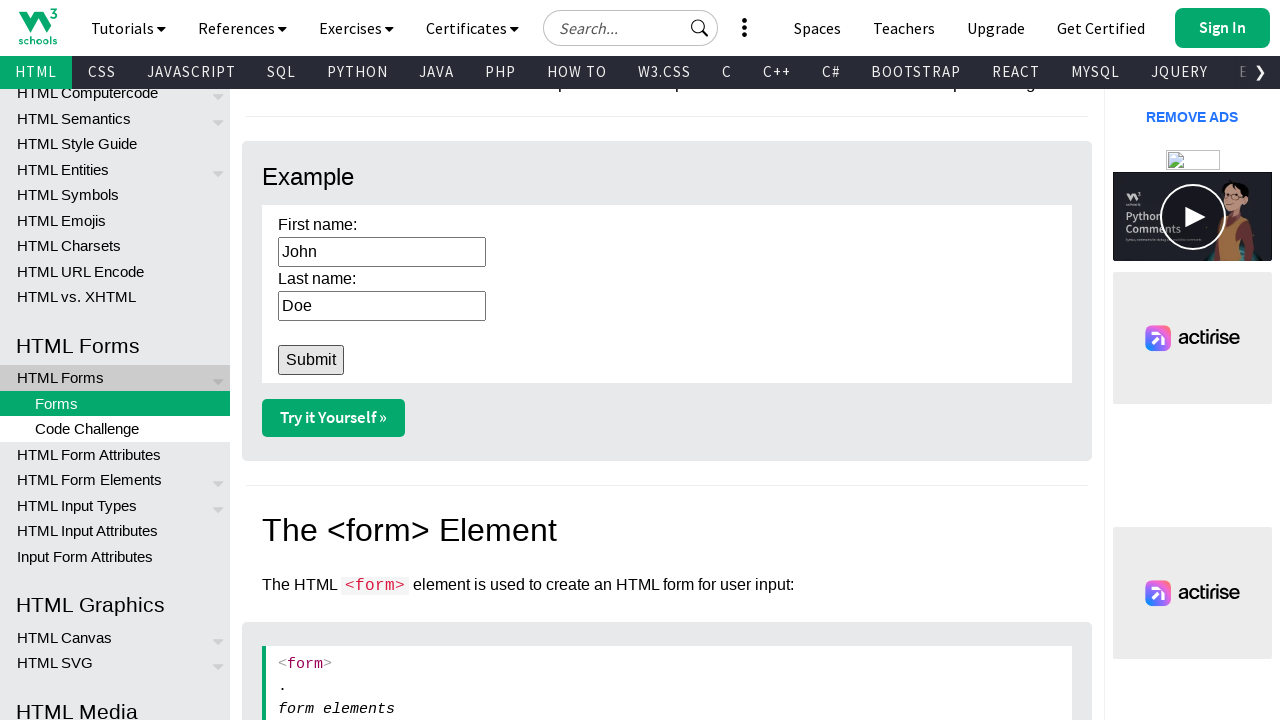

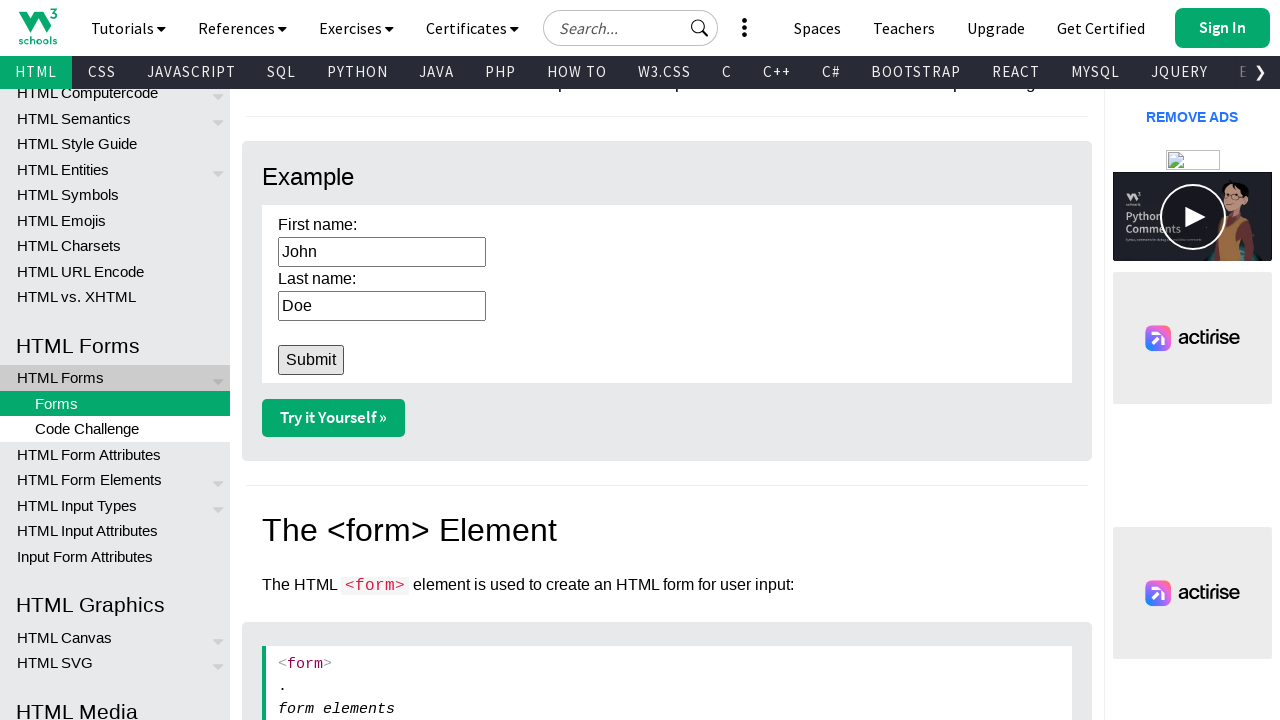